Tests multi-select dropdown functionality by selecting multiple options from a car brands list within an iframe

Starting URL: https://www.w3schools.com/tags/tryit.asp?filename=tryhtml_select_multiple

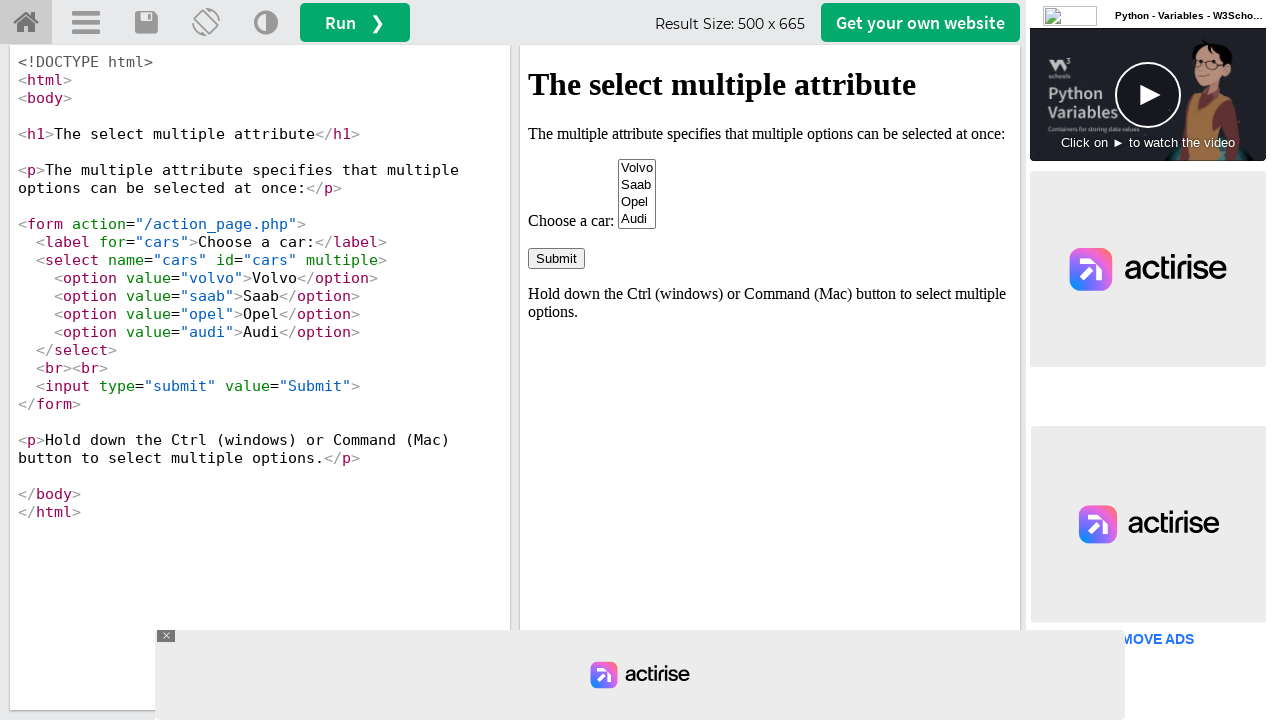

Located iframe containing the select element
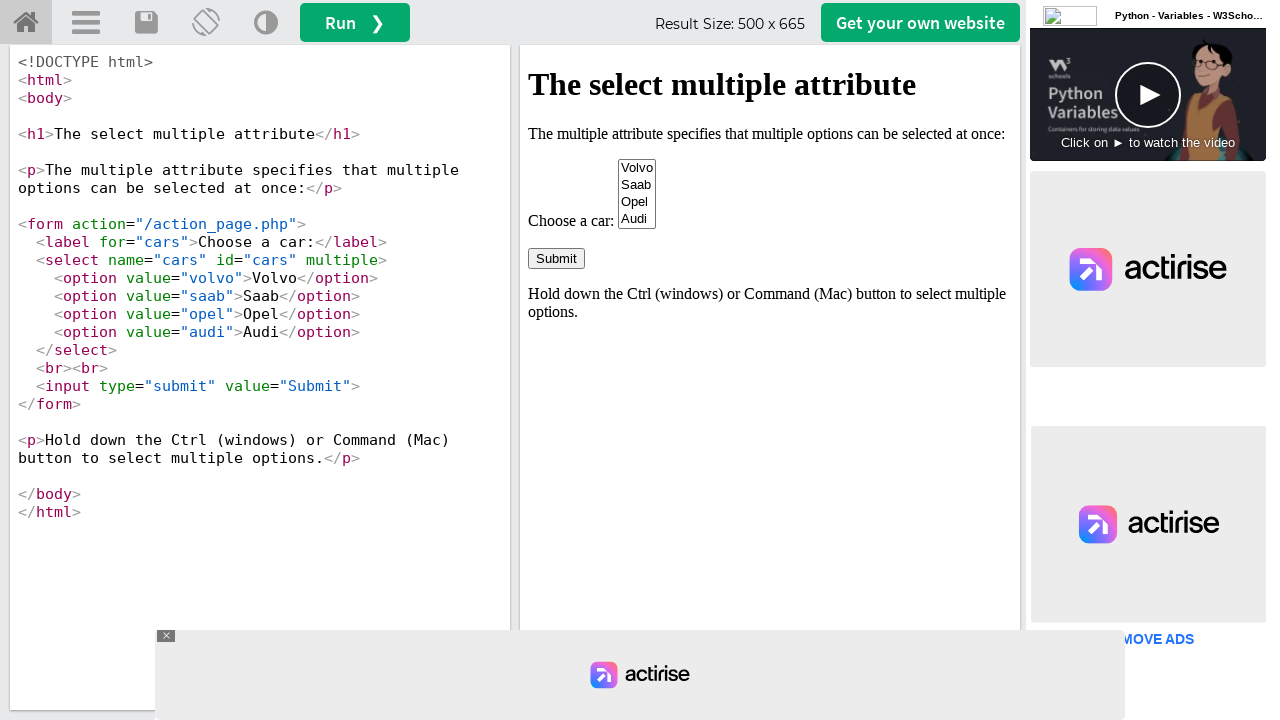

Located the multi-select dropdown for cars
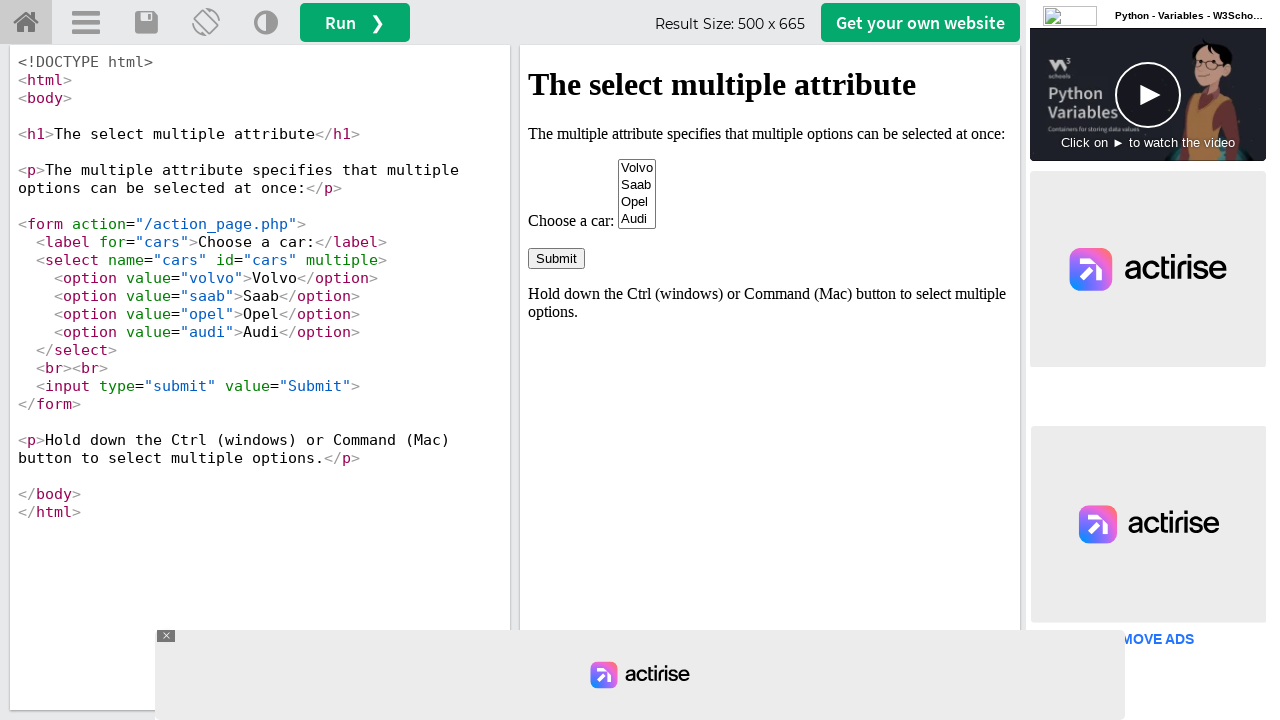

Selected 'Audi' from the cars dropdown on iframe[id='iframeResult'] >> internal:control=enter-frame >> select[name='cars']
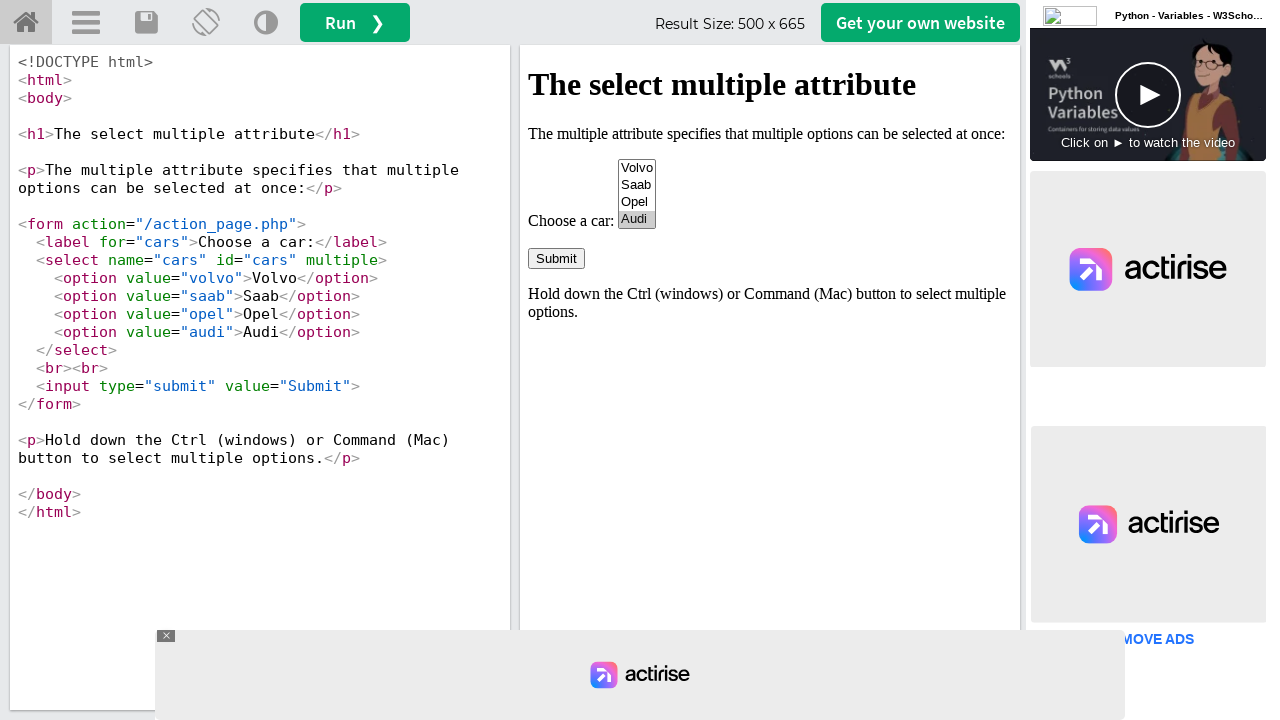

Selected multiple options: 'Audi' and 'Saab' from the cars dropdown on iframe[id='iframeResult'] >> internal:control=enter-frame >> select[name='cars']
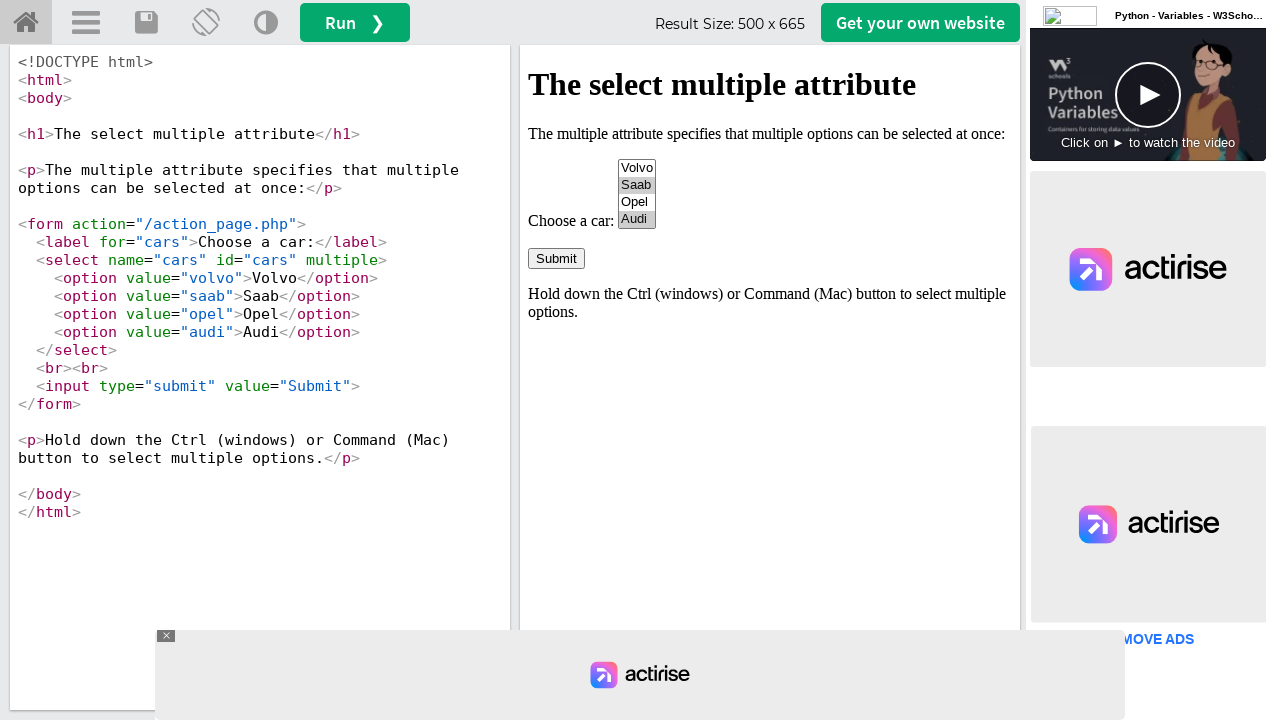

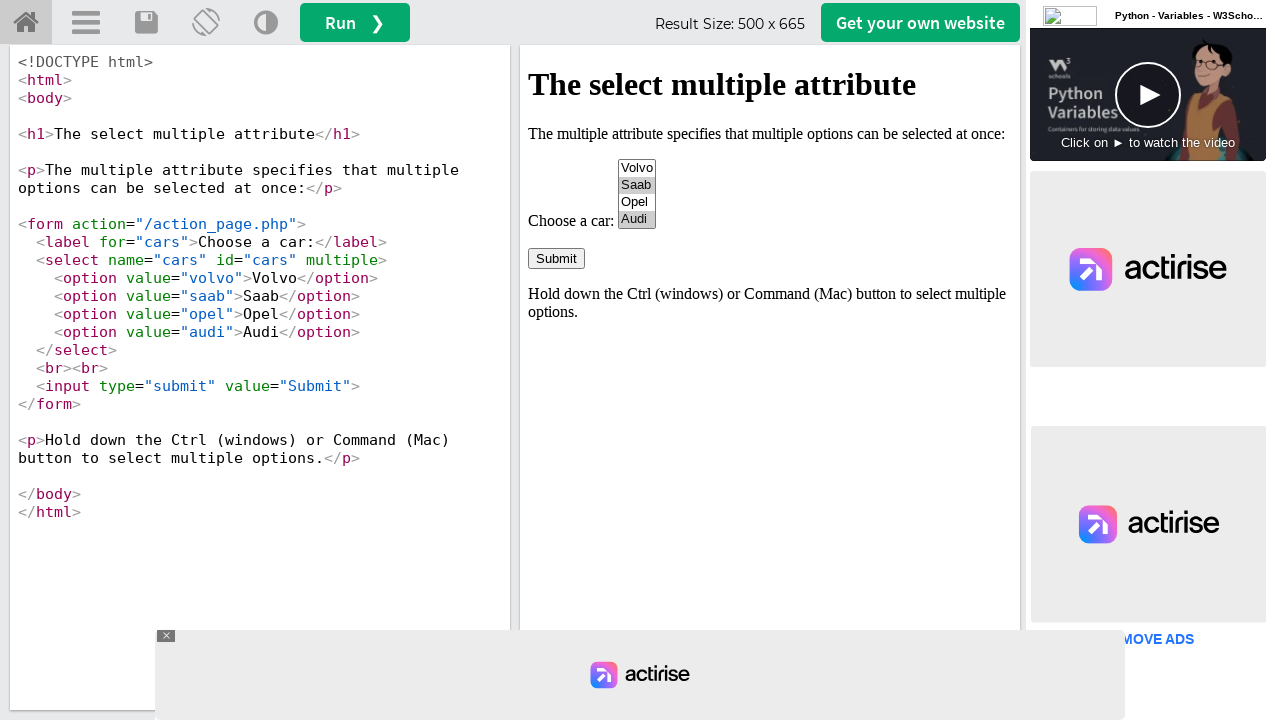